Tests browser navigation controls by visiting two pages on rahulshettyacademy.com and exercising back, refresh, and forward navigation functions

Starting URL: https://rahulshettyacademy.com/

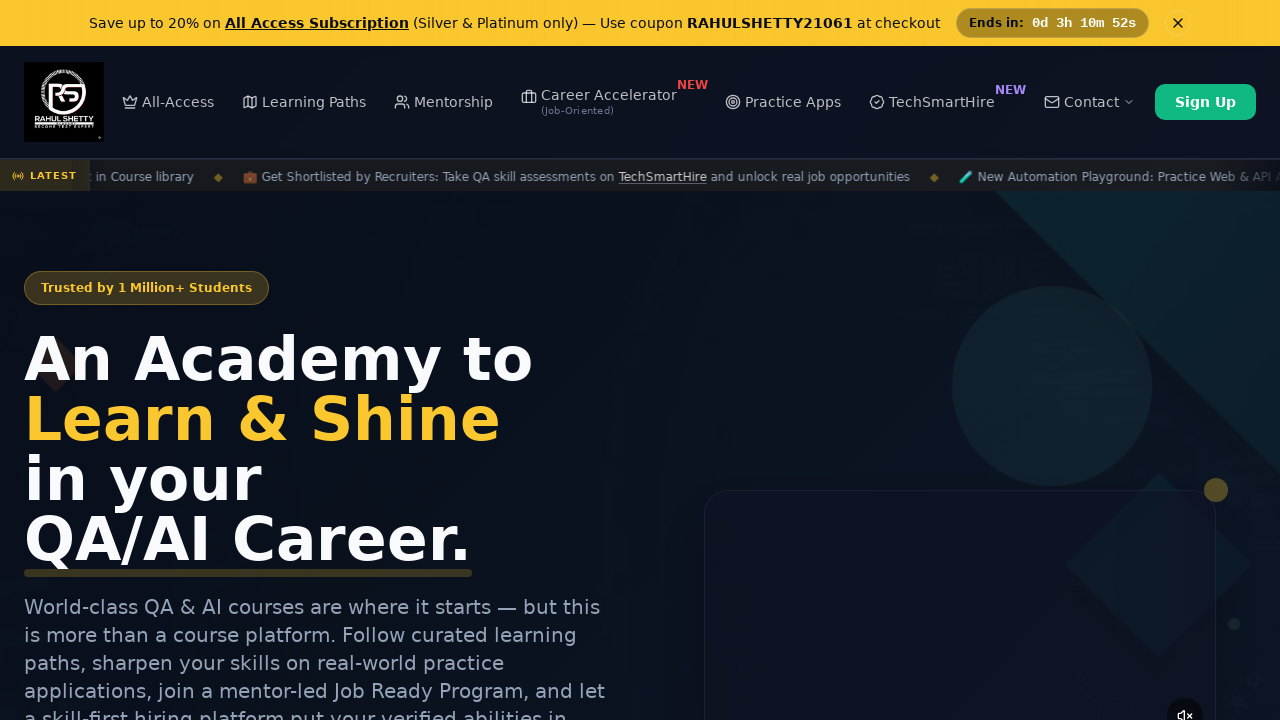

Navigated to Selenium Practice page at https://rahulshettyacademy.com/seleniumPractise/#/
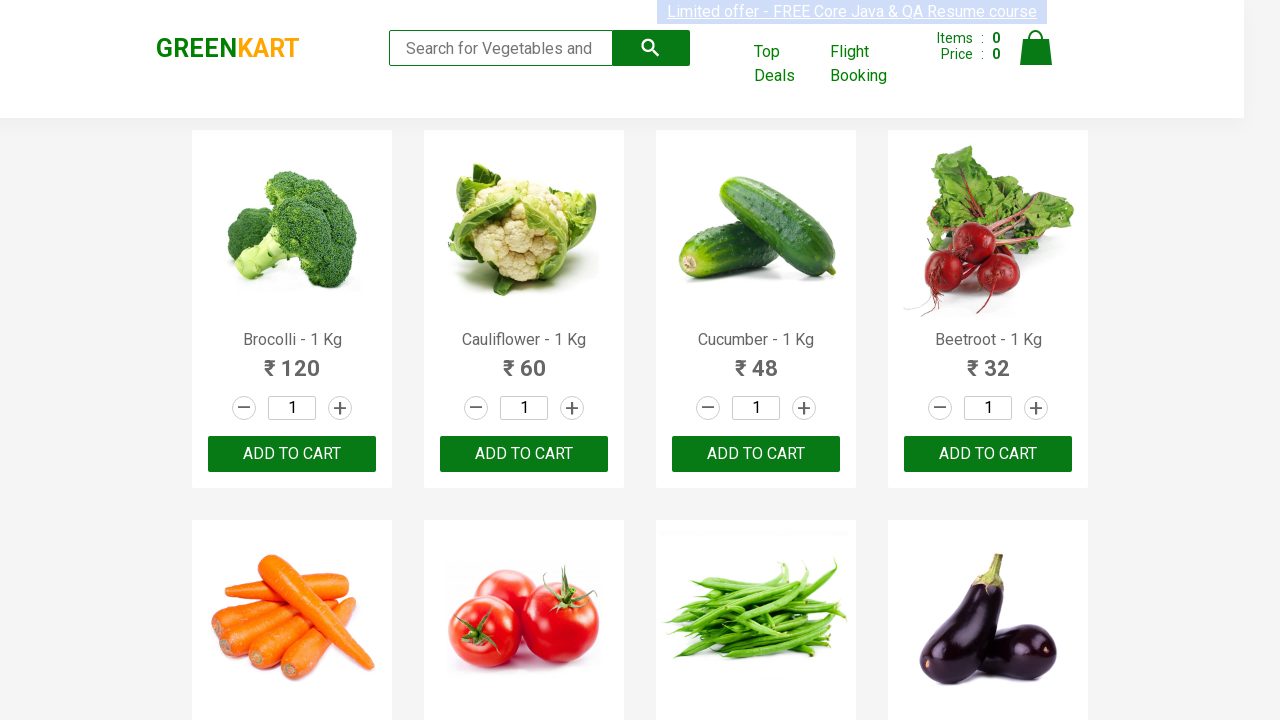

Waited for Selenium Practice page to load (domcontentloaded)
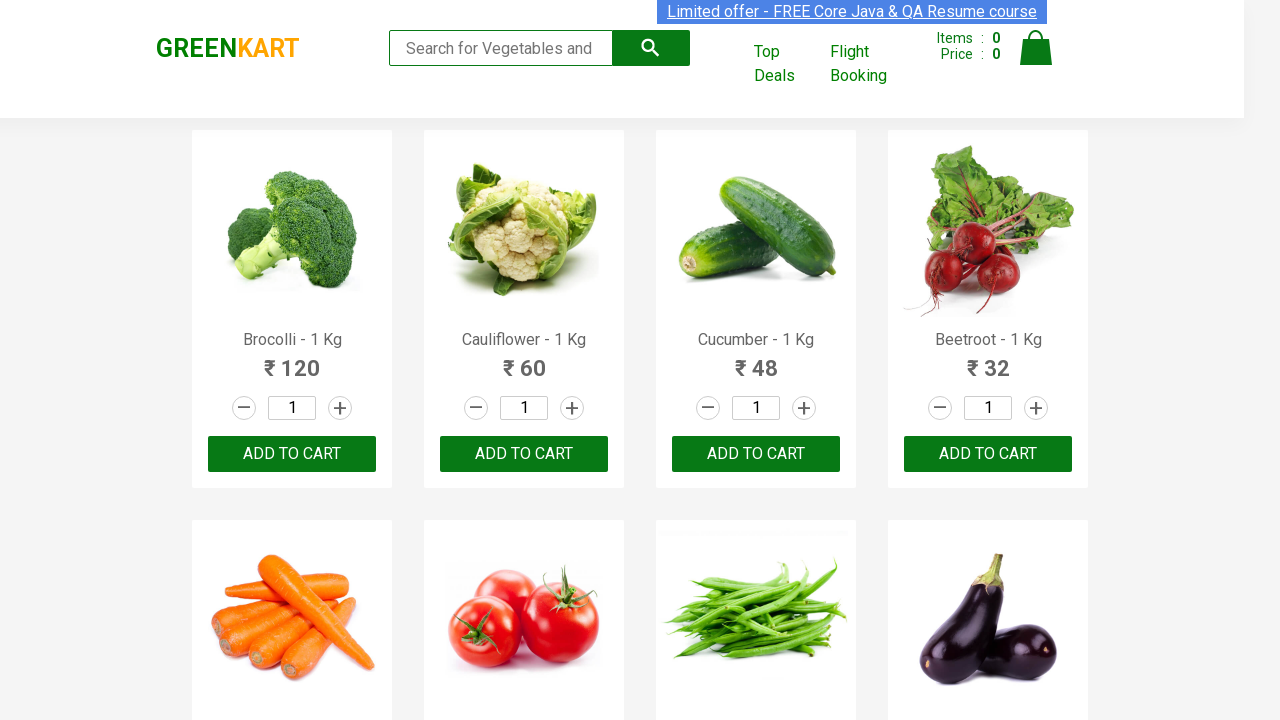

Navigated back to the previous page
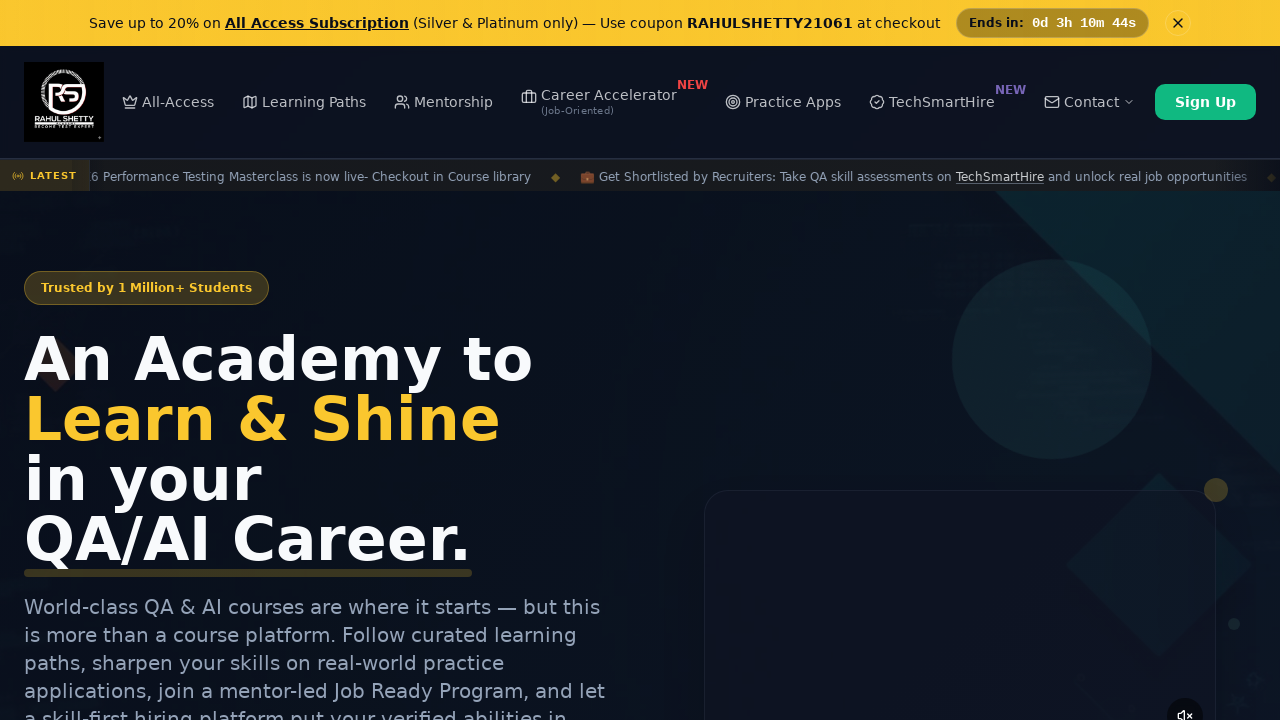

Waited for previous page to load (domcontentloaded)
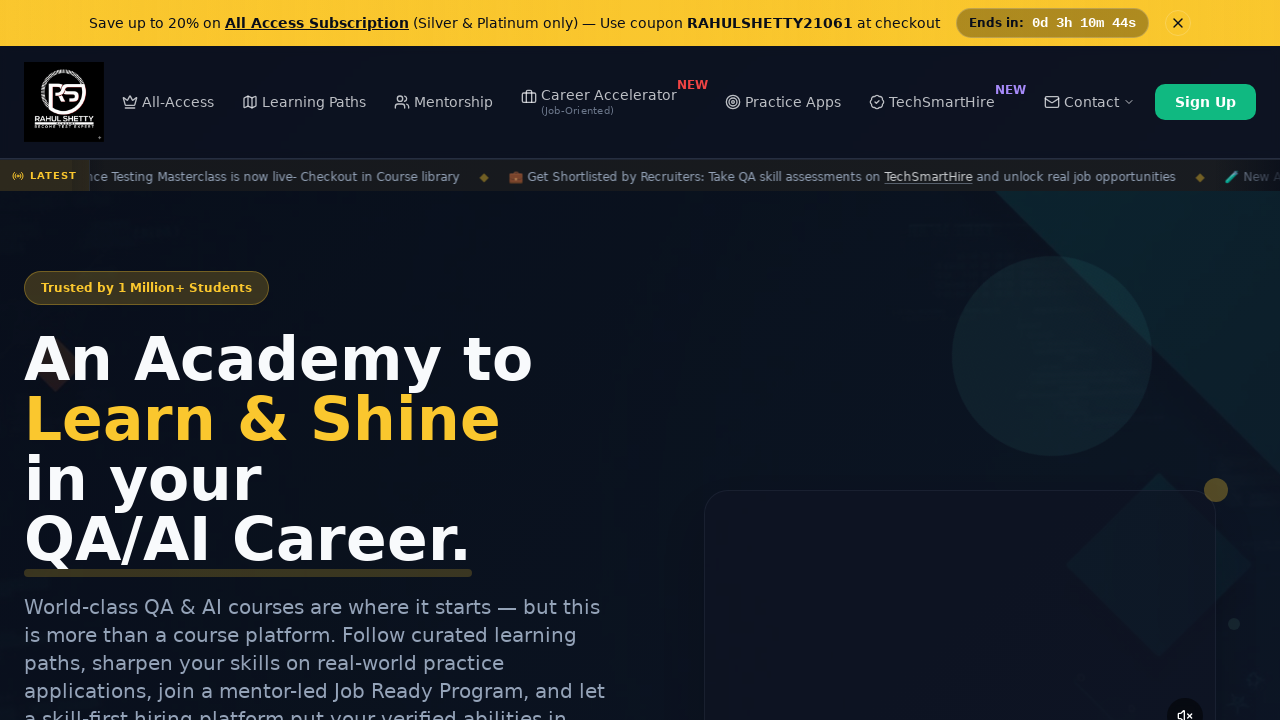

Refreshed the current page
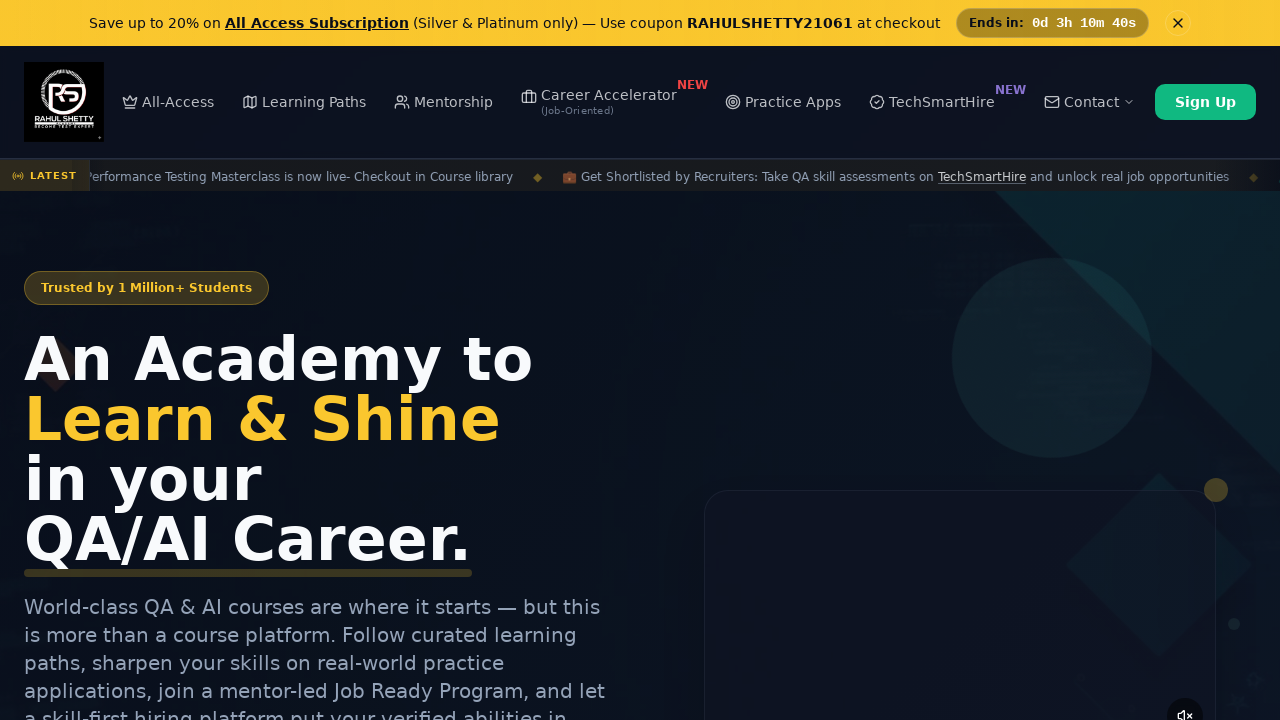

Waited for refreshed page to load (domcontentloaded)
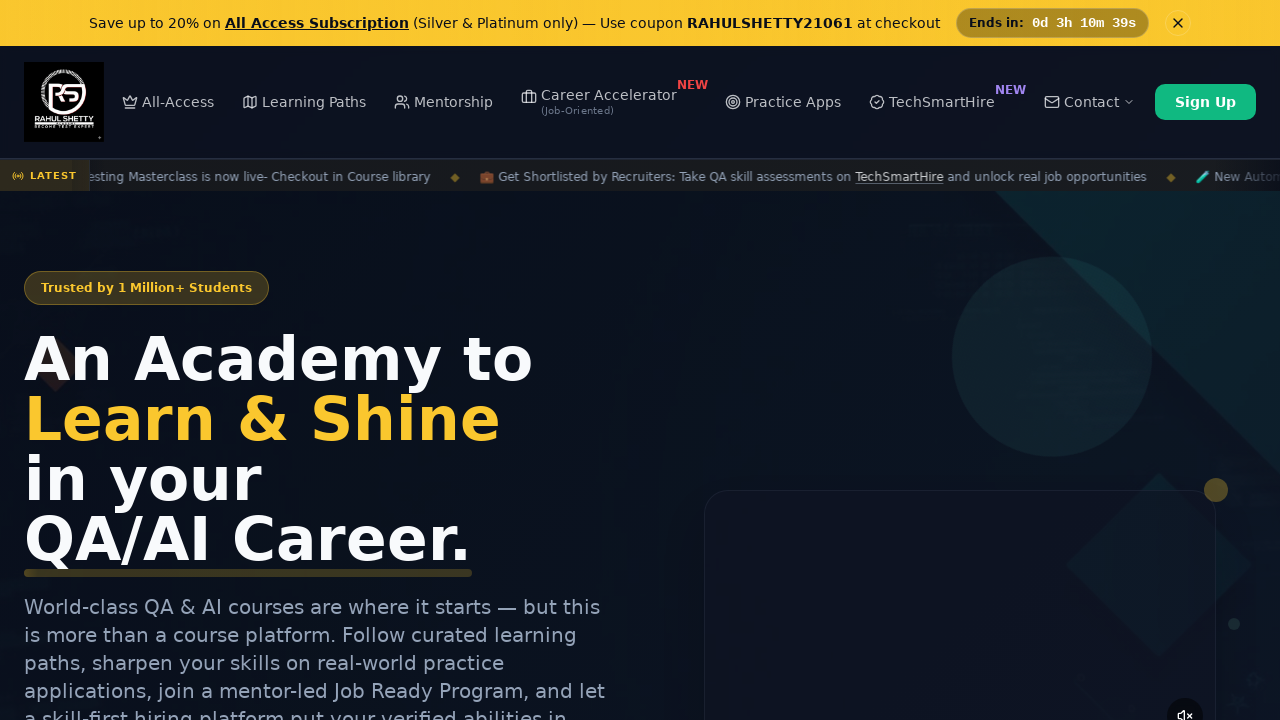

Navigated forward to the Selenium Practice page
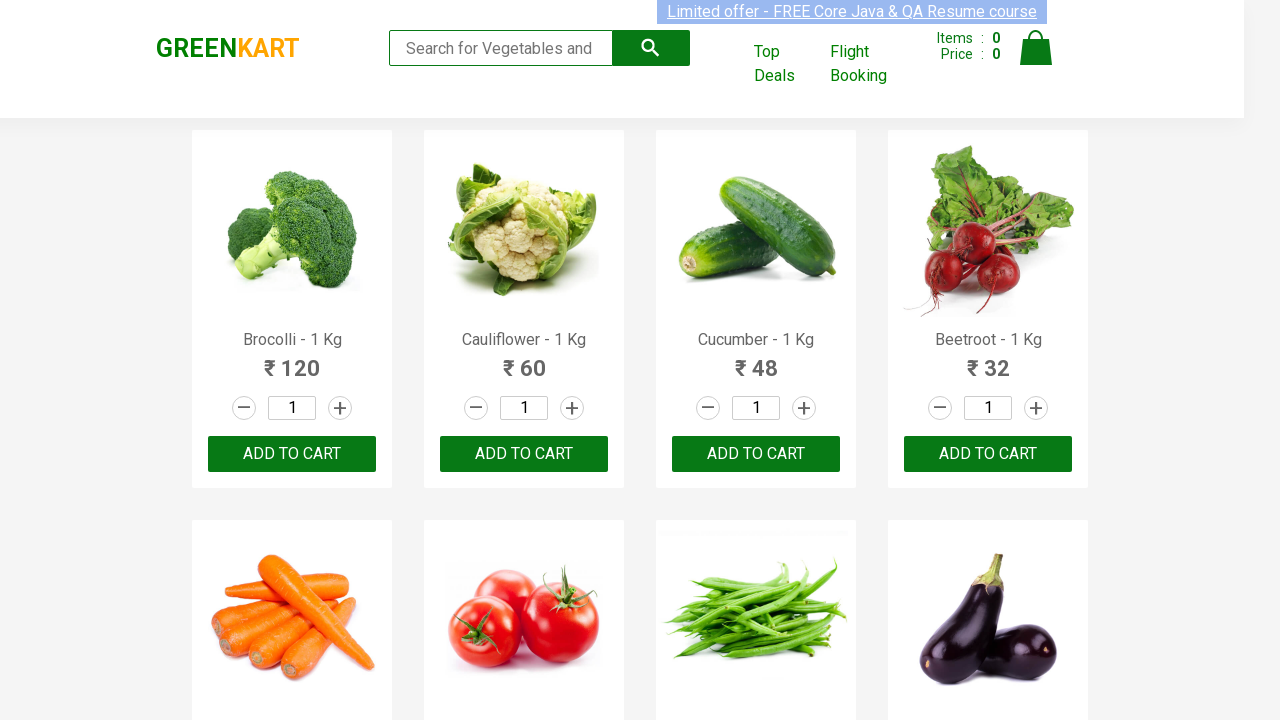

Waited for forward page to load (domcontentloaded)
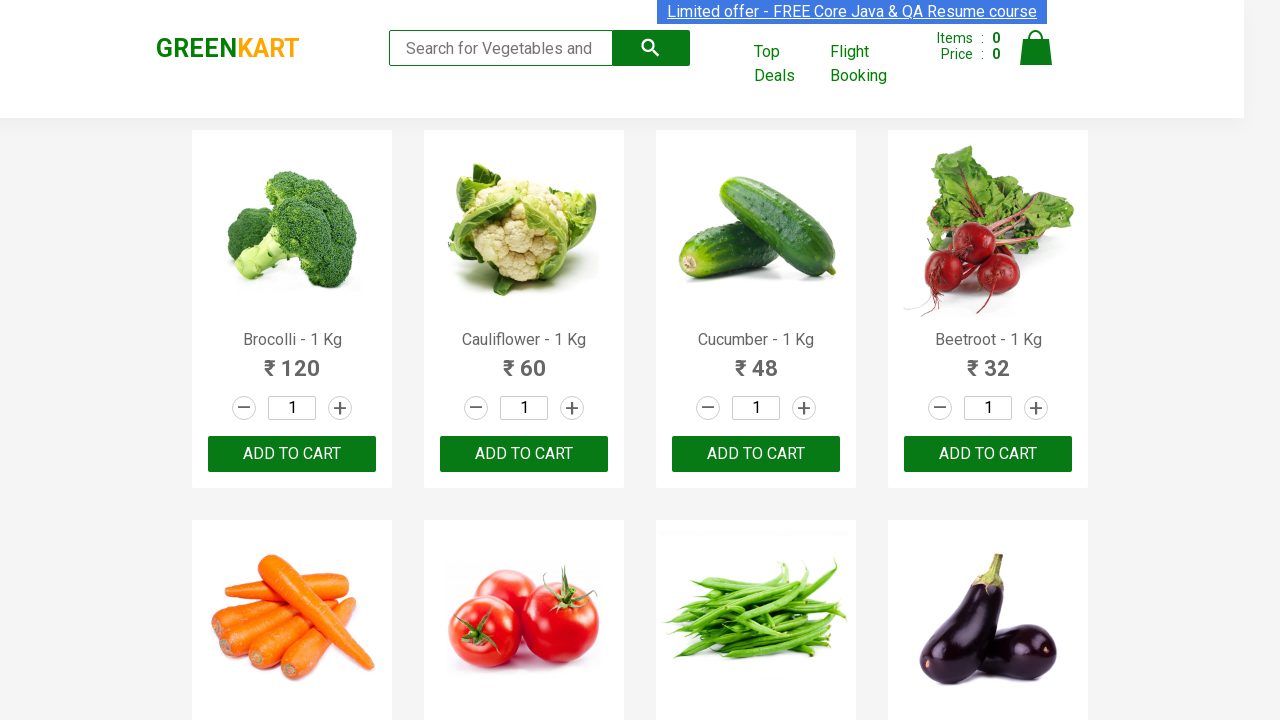

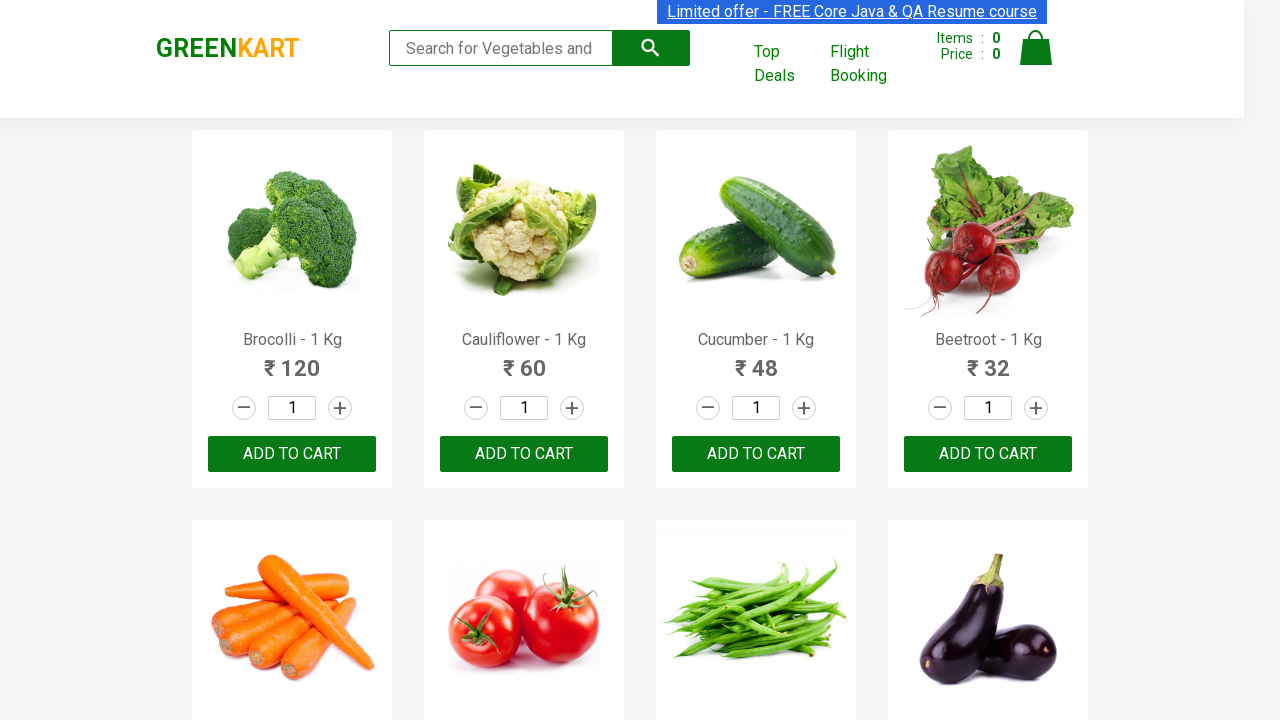